Tests navigation to the Interactions section by clicking the Interactions card and verifying the URL

Starting URL: https://demoqa.com/

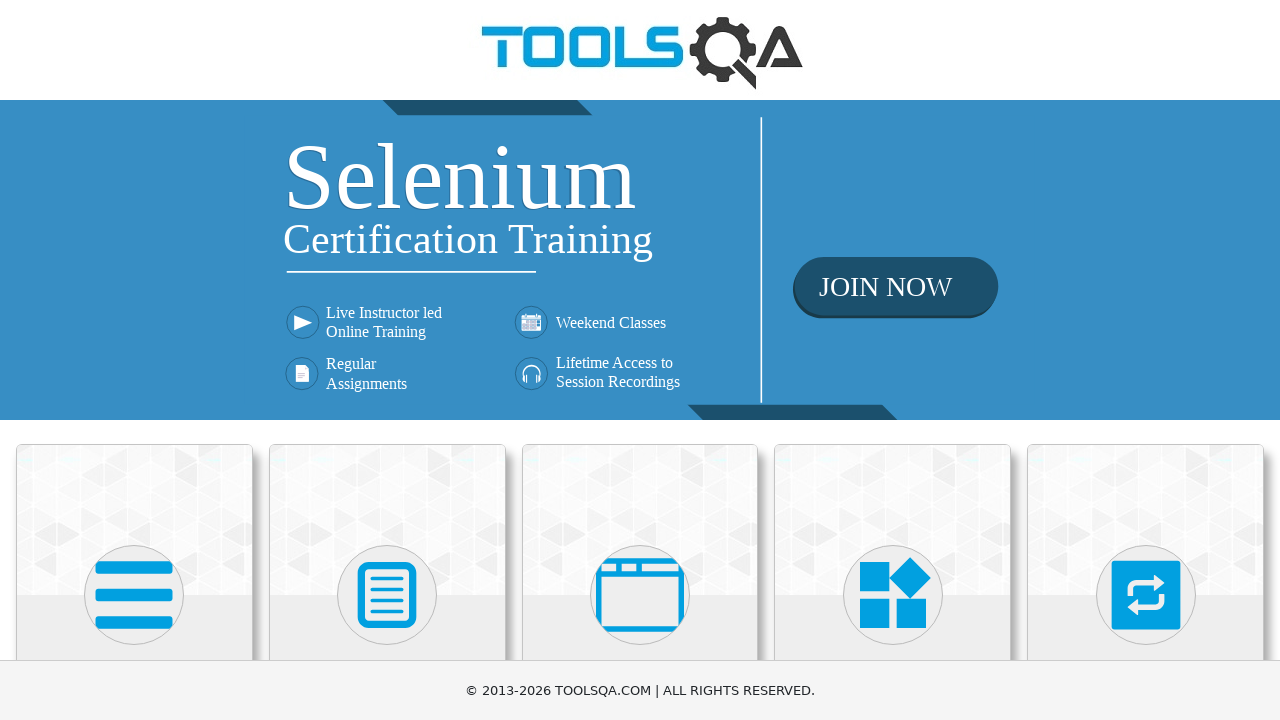

Clicked on Interactions card at (1146, 360) on xpath=//div[@class='card-body']/*[text()='Interactions']
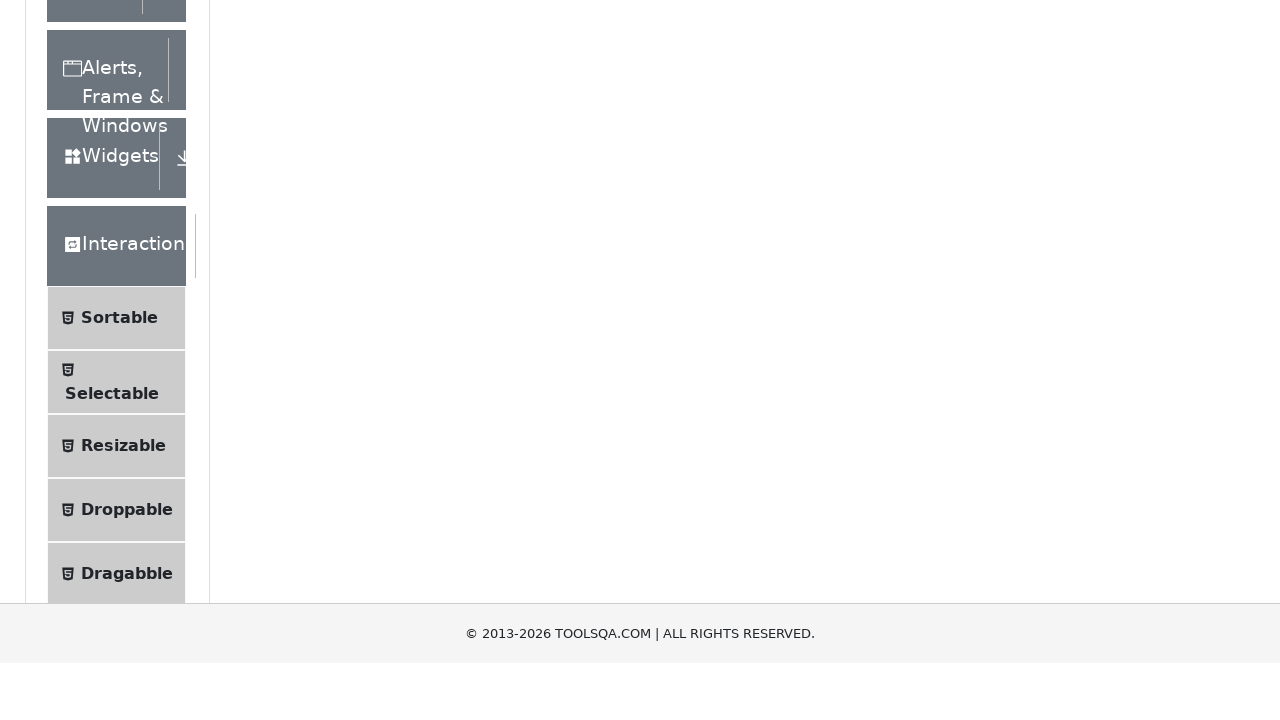

Waited for URL to change to Interactions page
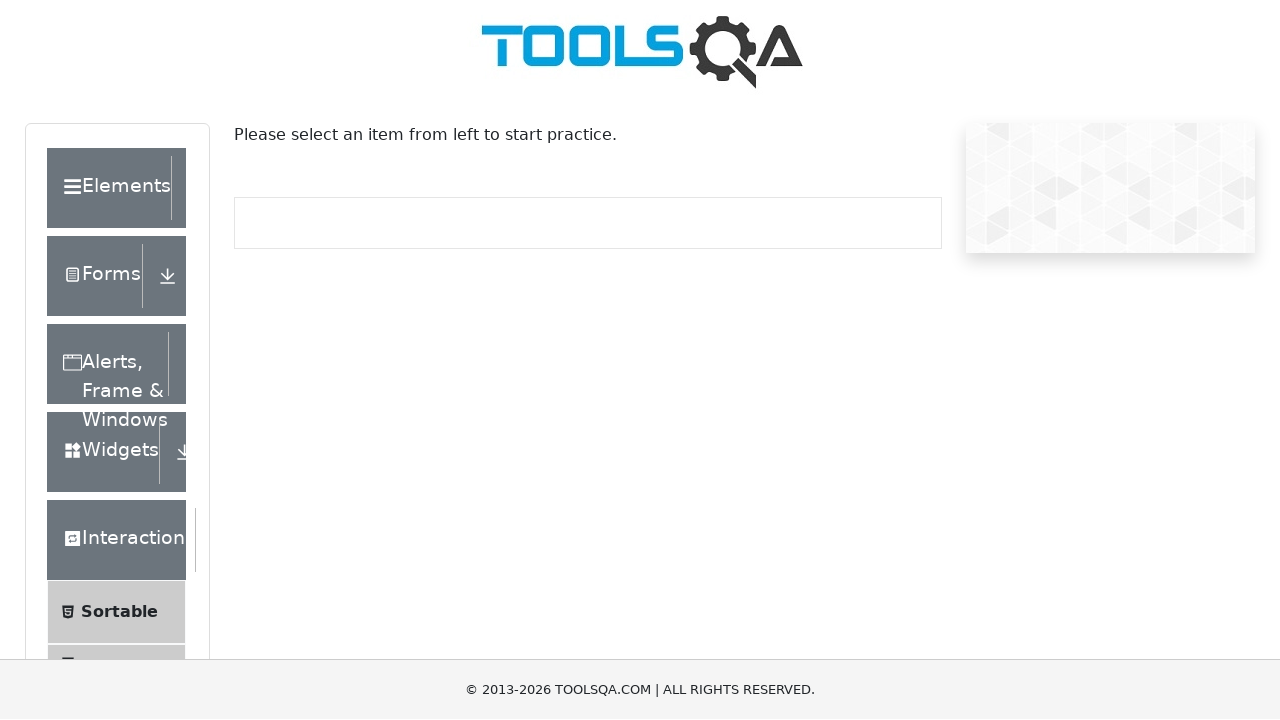

Verified URL is https://demoqa.com/interaction
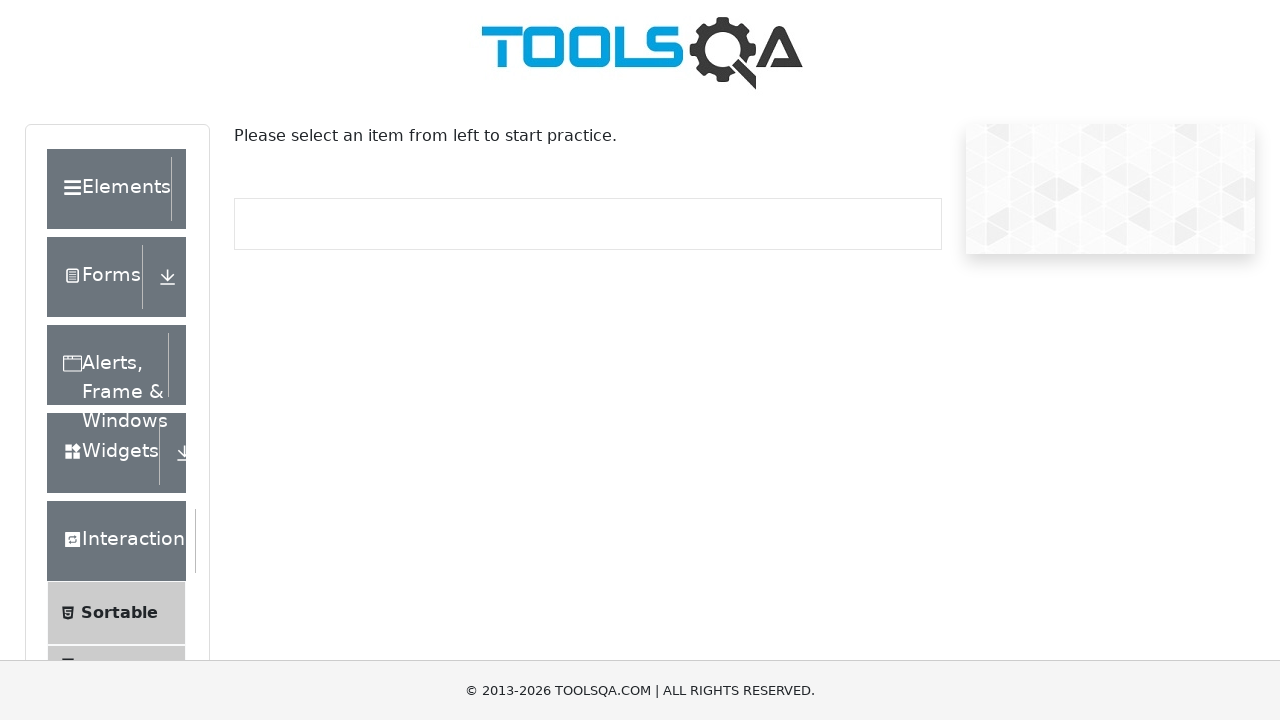

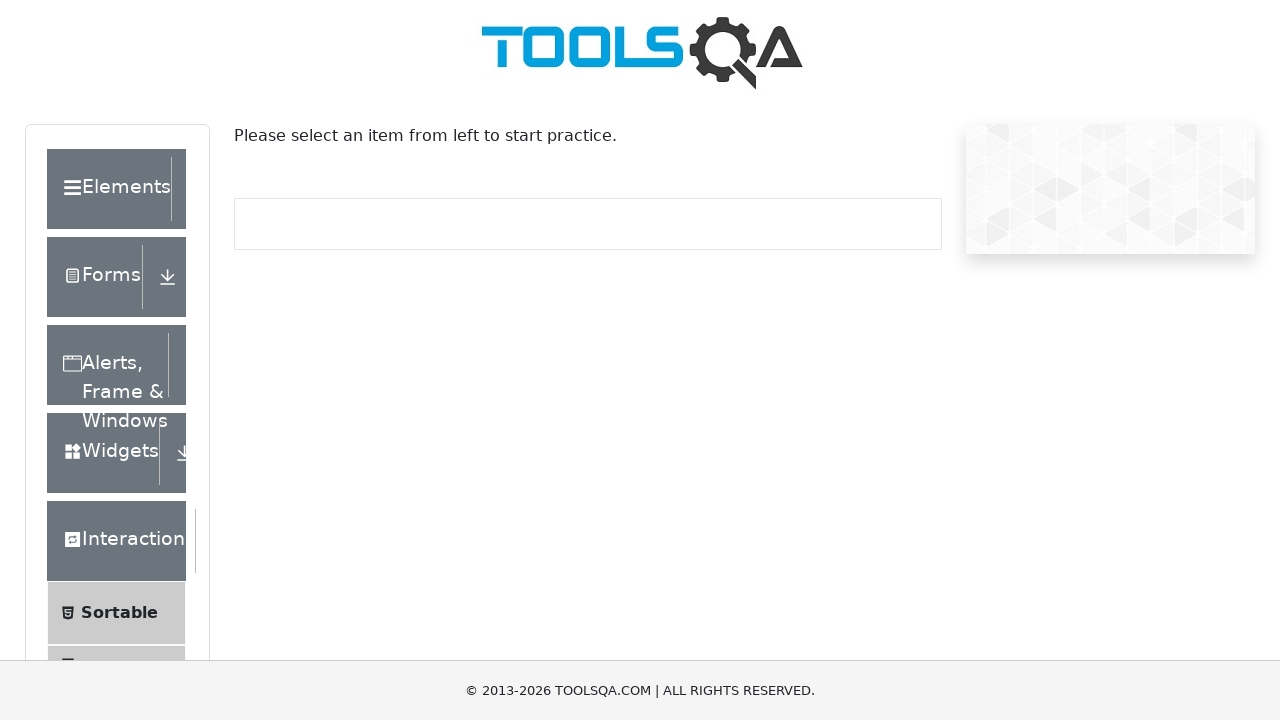